Fills out and submits a form with first name, last name, and email address fields

Starting URL: https://secure-retreat-92358.herokuapp.com/

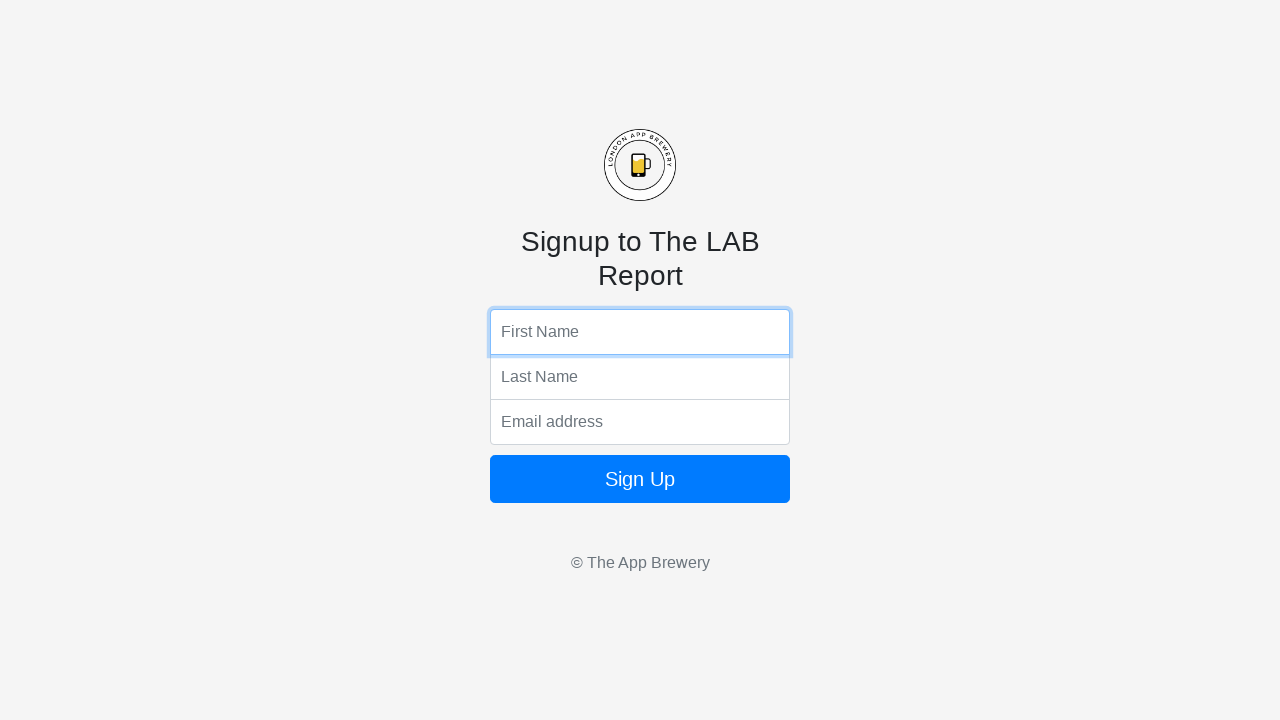

Filled first name field with 'Bode' on xpath=/html/body/form/input[1]
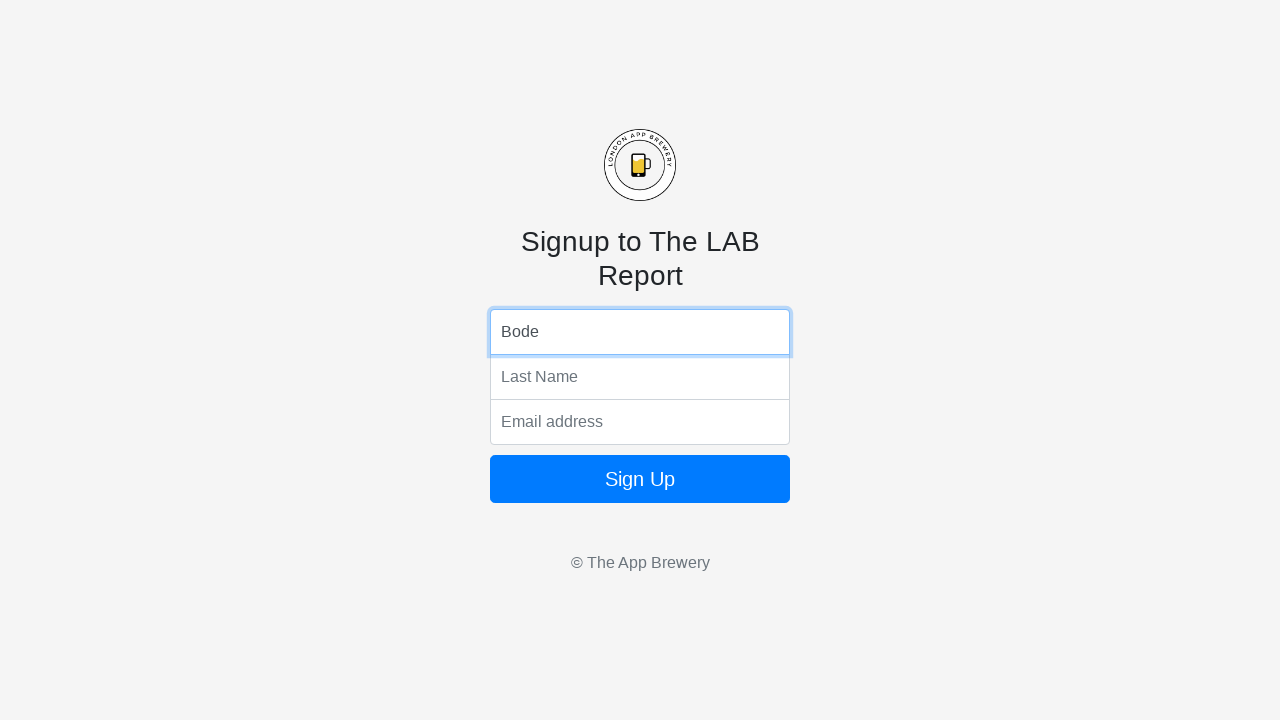

Filled last name field with 'Murairi' on xpath=/html/body/form/input[2]
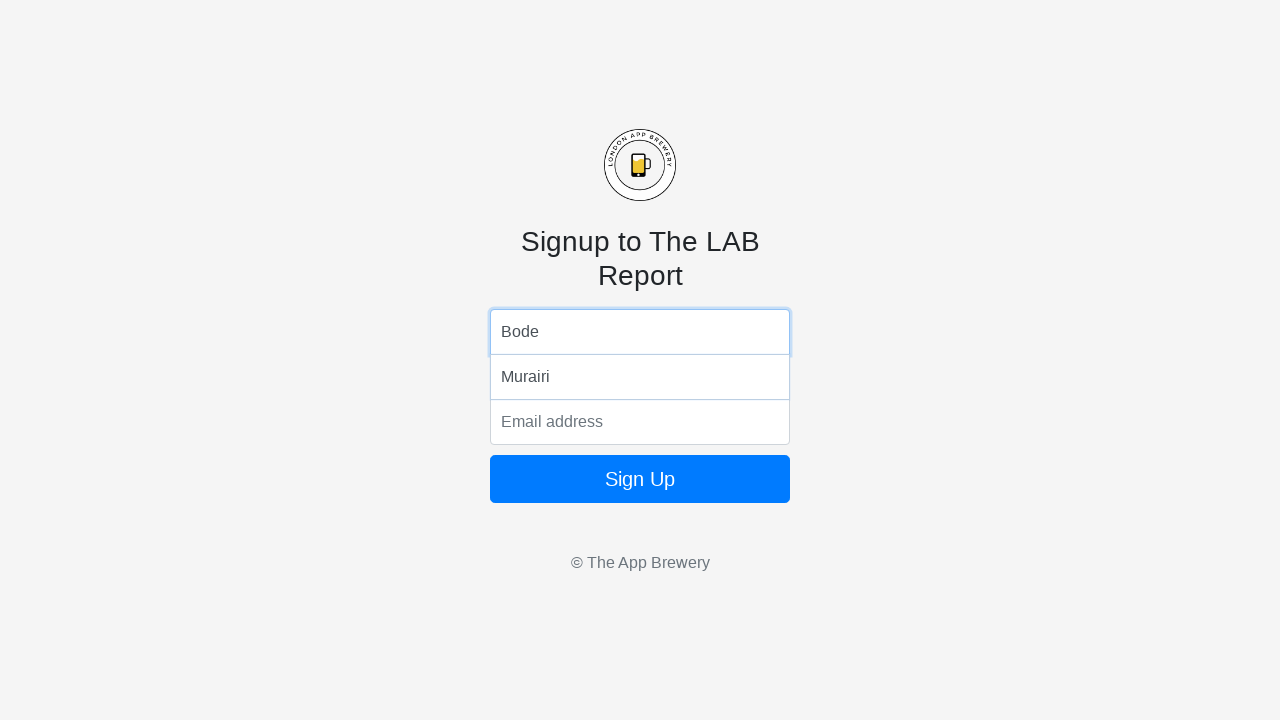

Filled email address field with 'bodemurairi2@gmail.com' on xpath=/html/body/form/input[3]
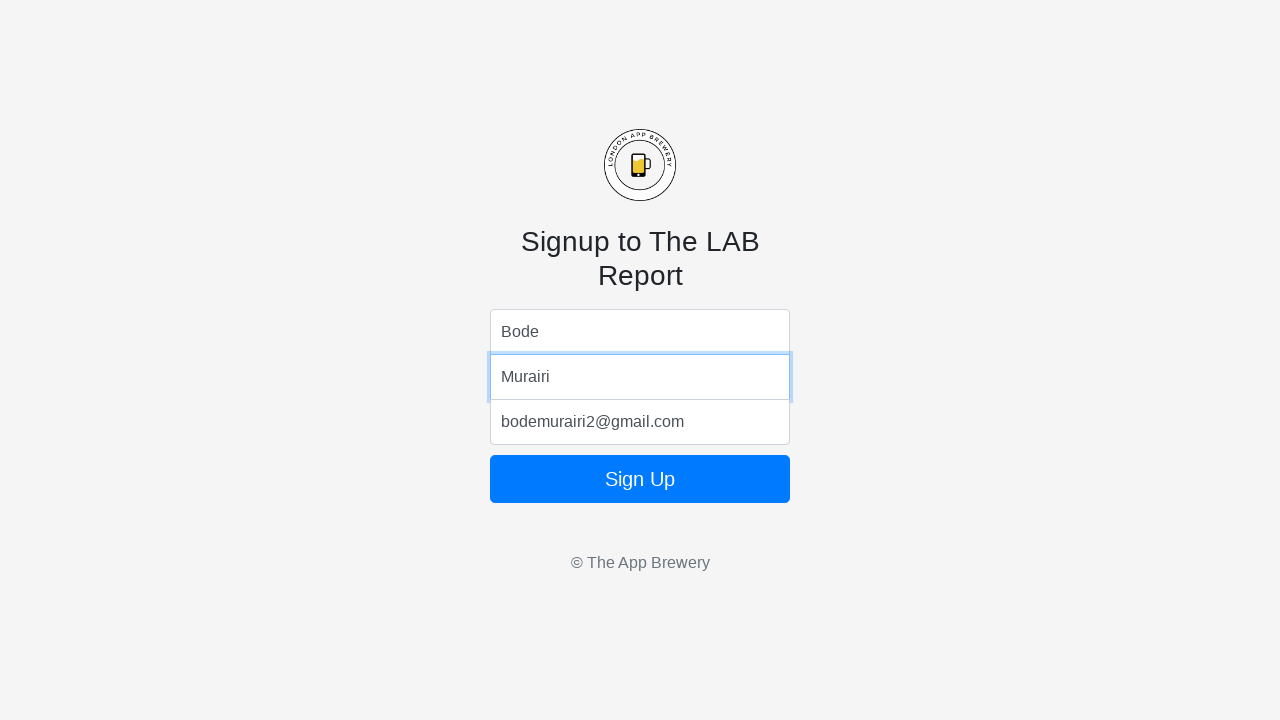

Clicked submit button to submit form at (640, 479) on xpath=/html/body/form/button
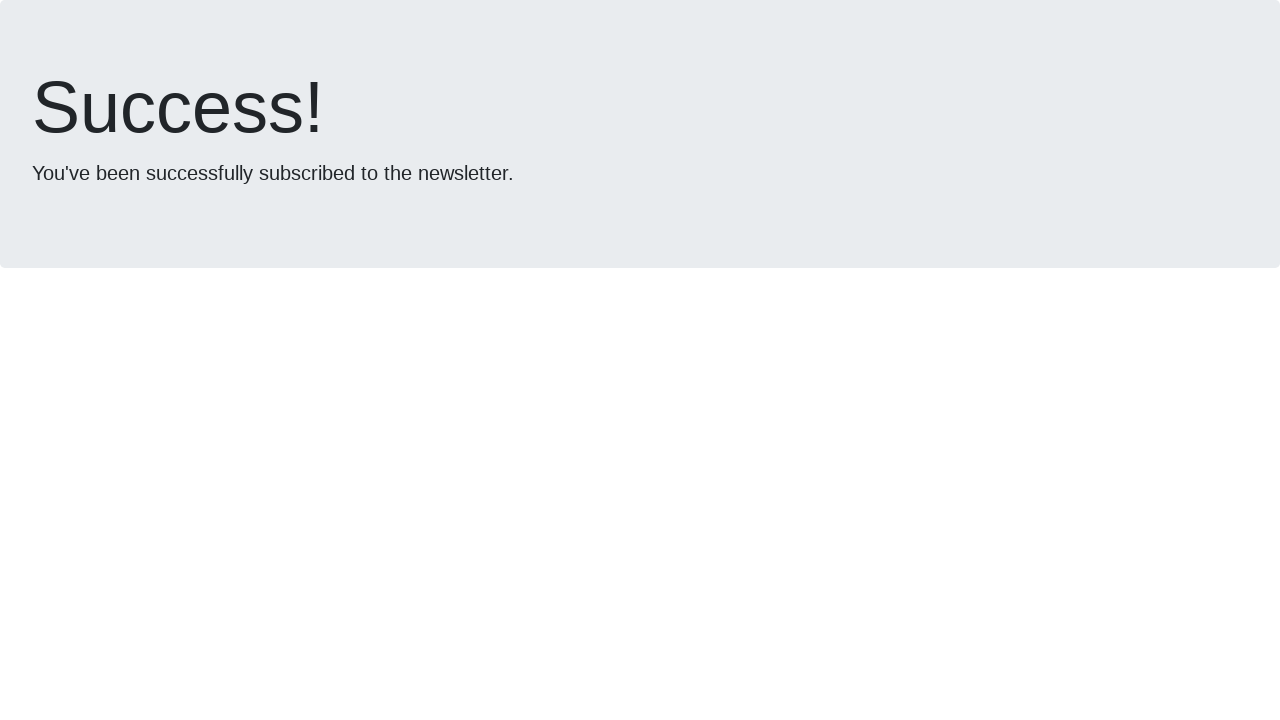

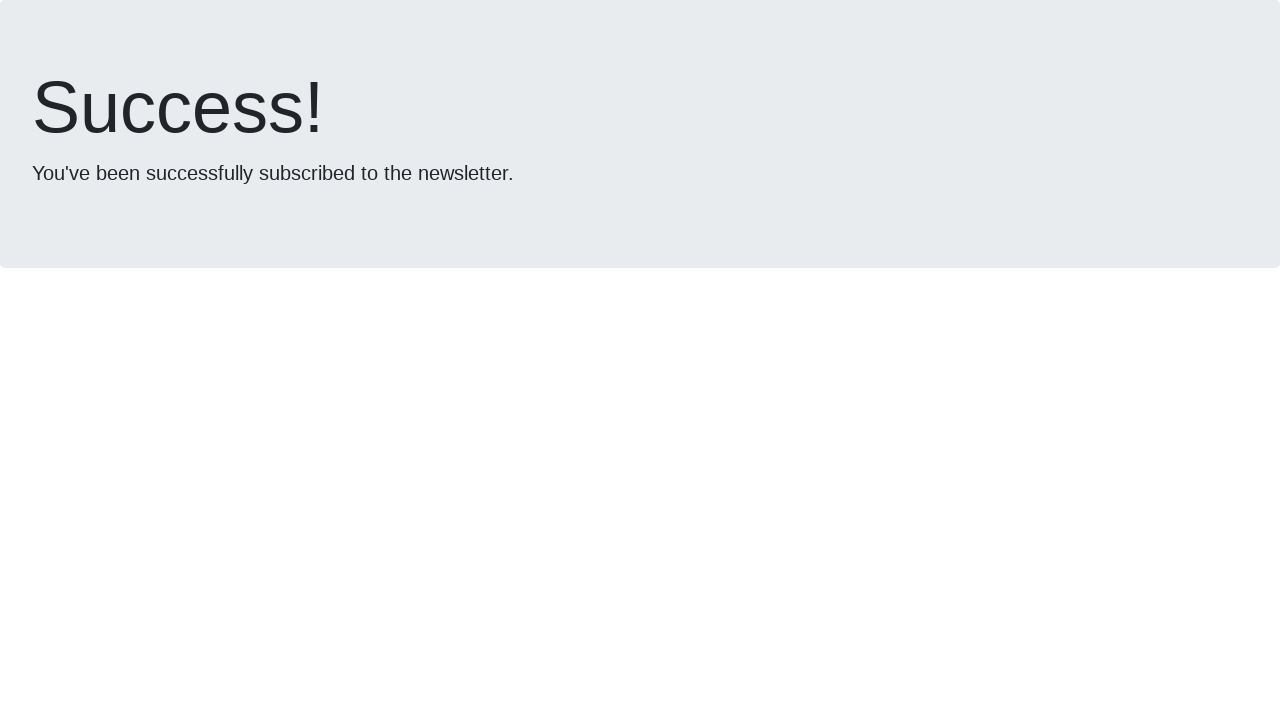